Tests clicking external link on login page opens new tab with Elemental Selenium page

Starting URL: https://the-internet.herokuapp.com/login

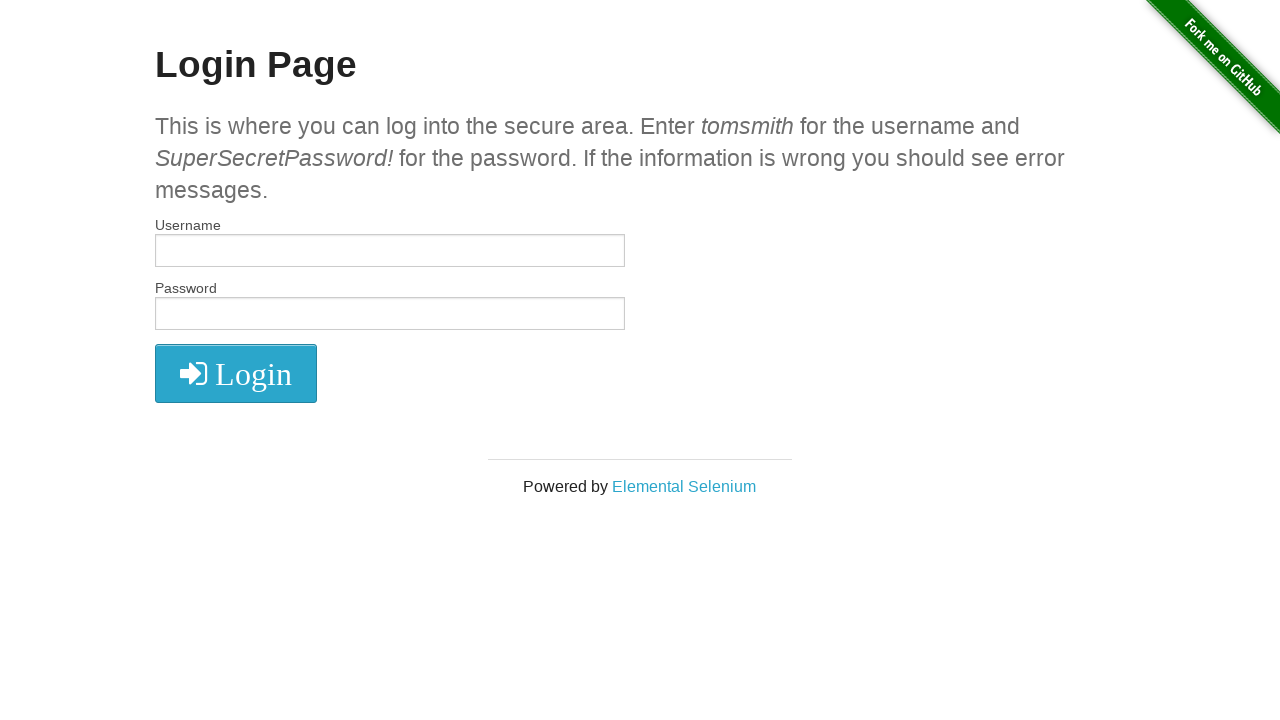

Navigated to login page
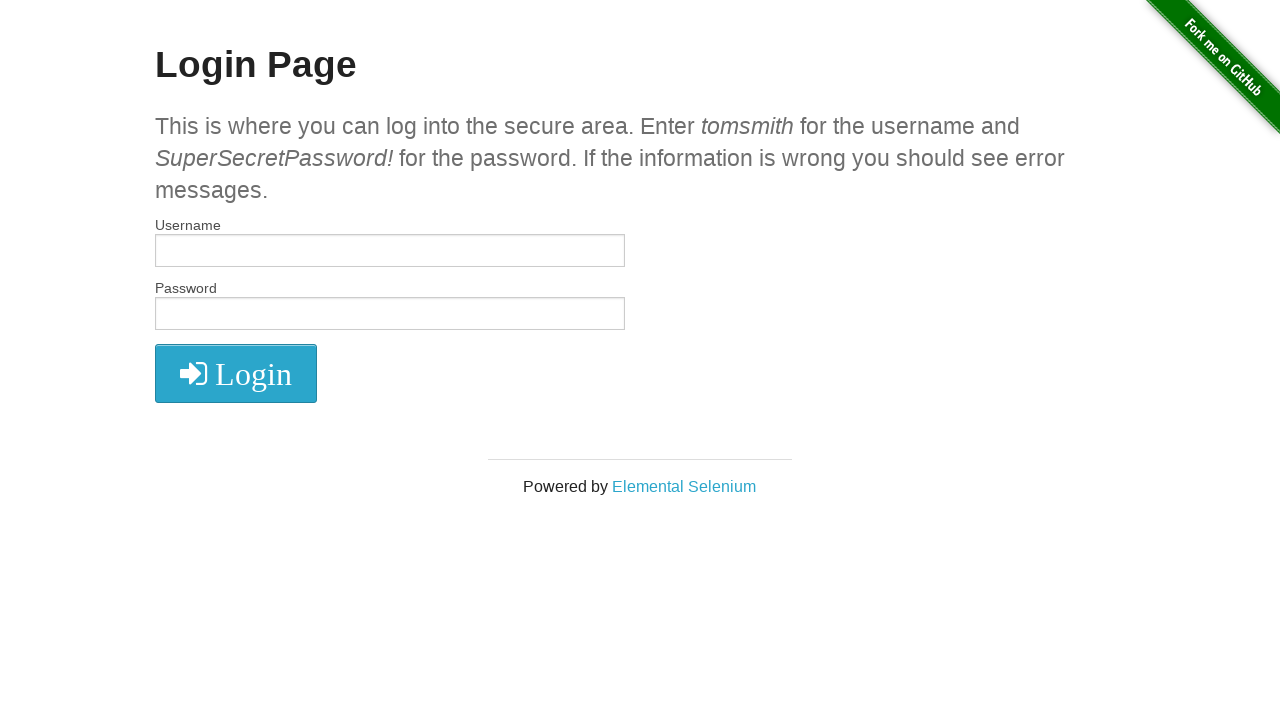

Clicked external link to Elemental Selenium at (684, 486) on a[href='http://elementalselenium.com/']
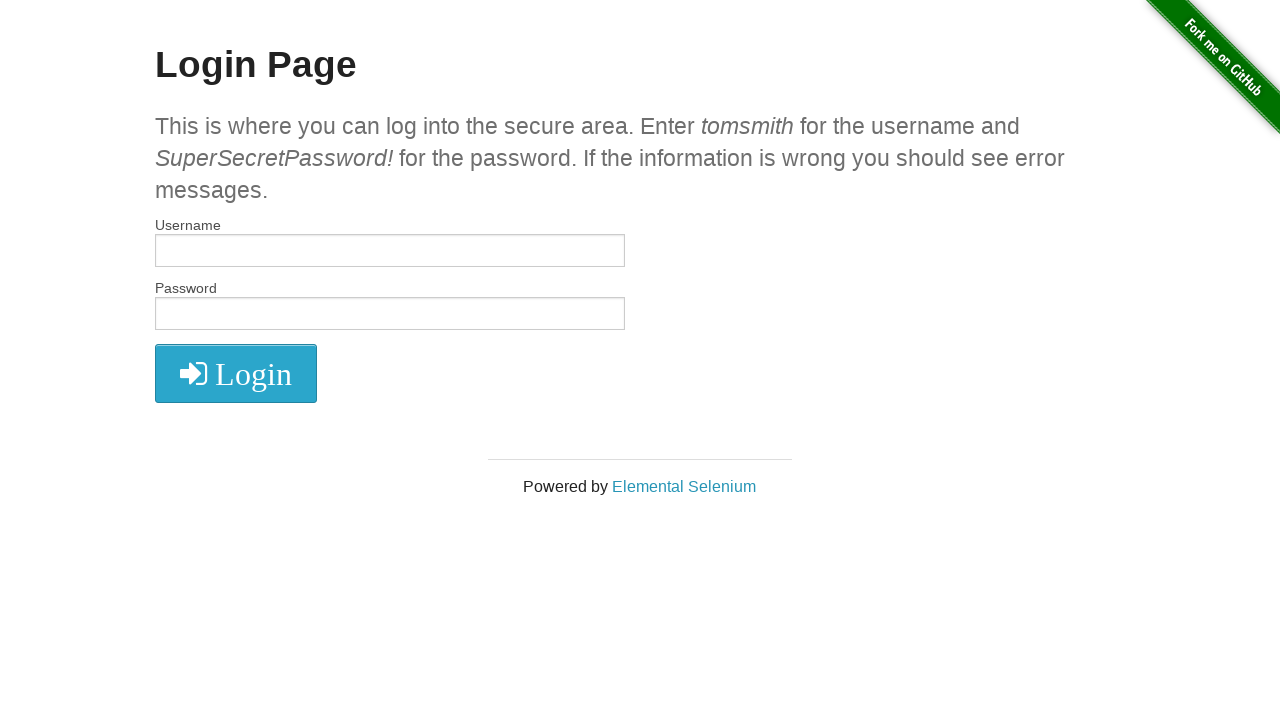

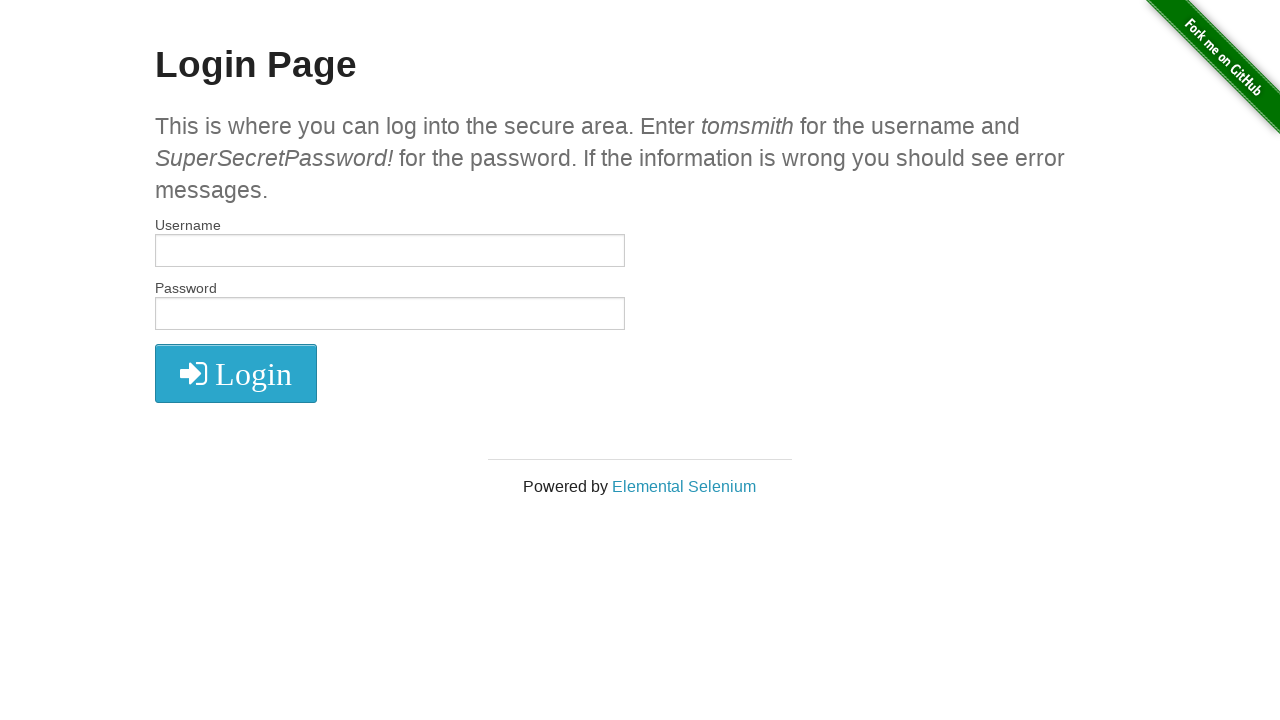